Scrolls to a table with fixed header, extracts numerical values from the fourth column, sums them up, and verifies the sum matches the displayed total amount

Starting URL: https://rahulshettyacademy.com/AutomationPractice/

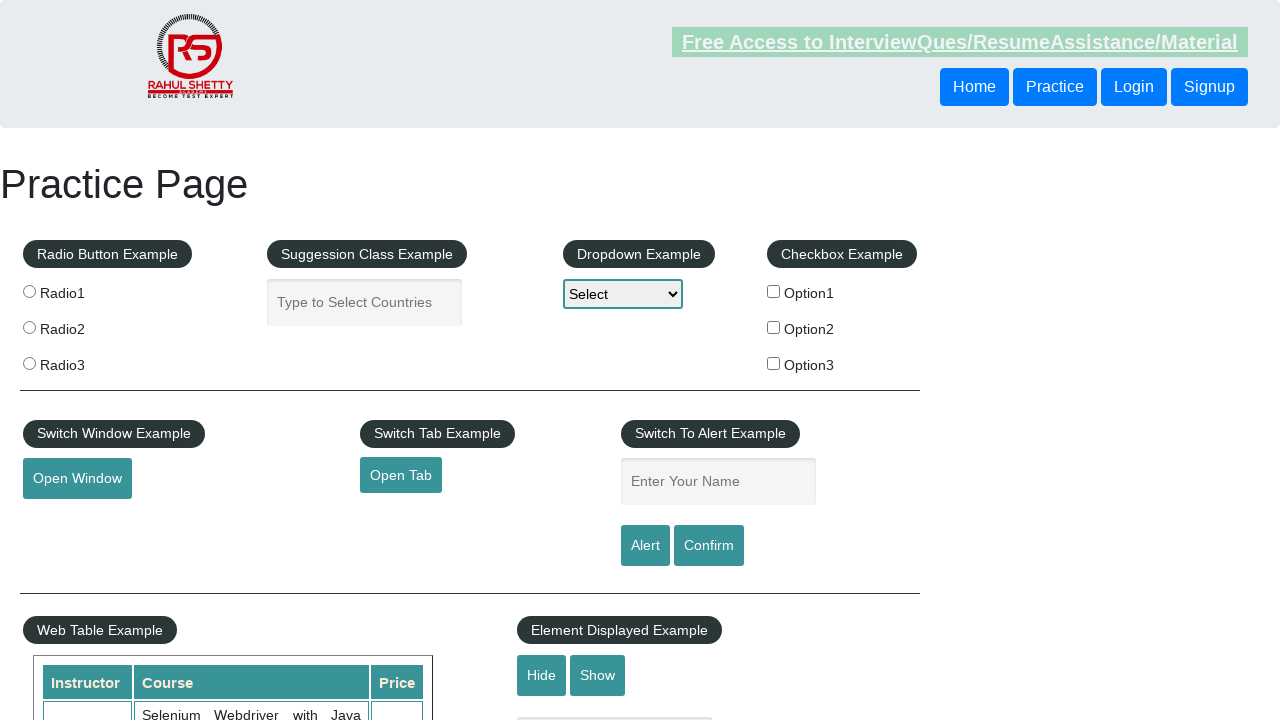

Scrolled down 600px to make table visible
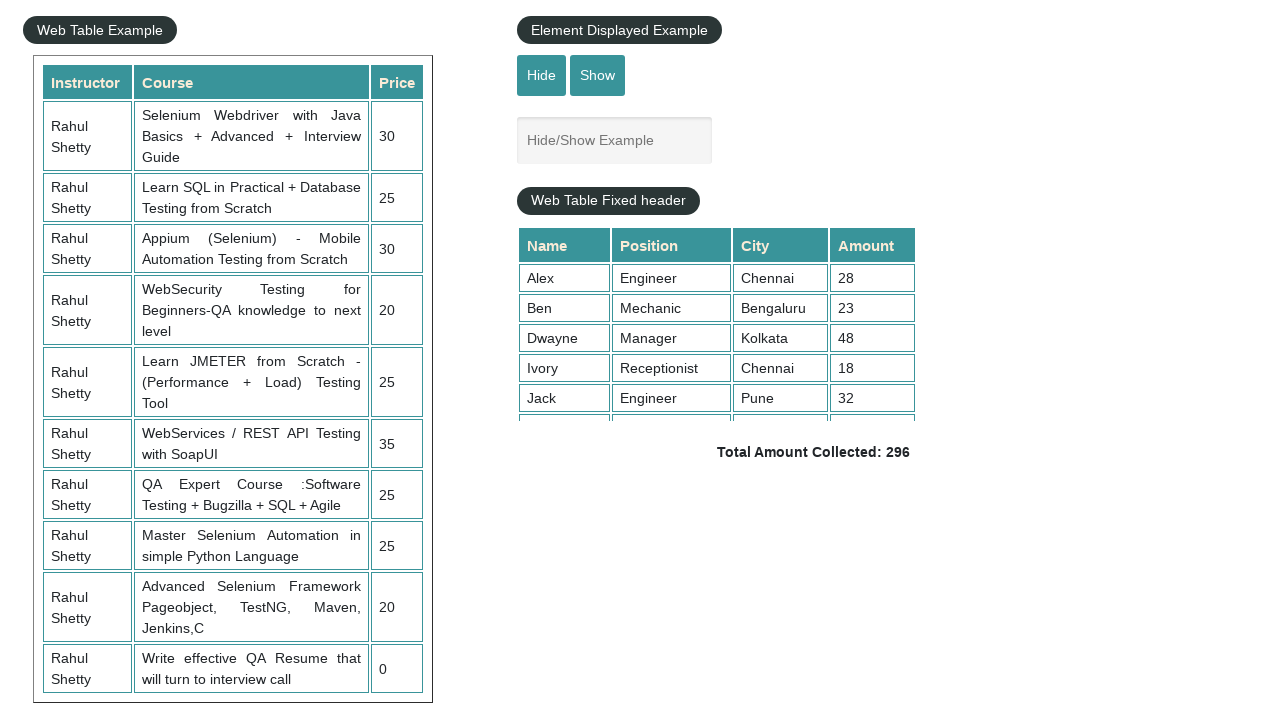

Scrolled within fixed header table to view all rows
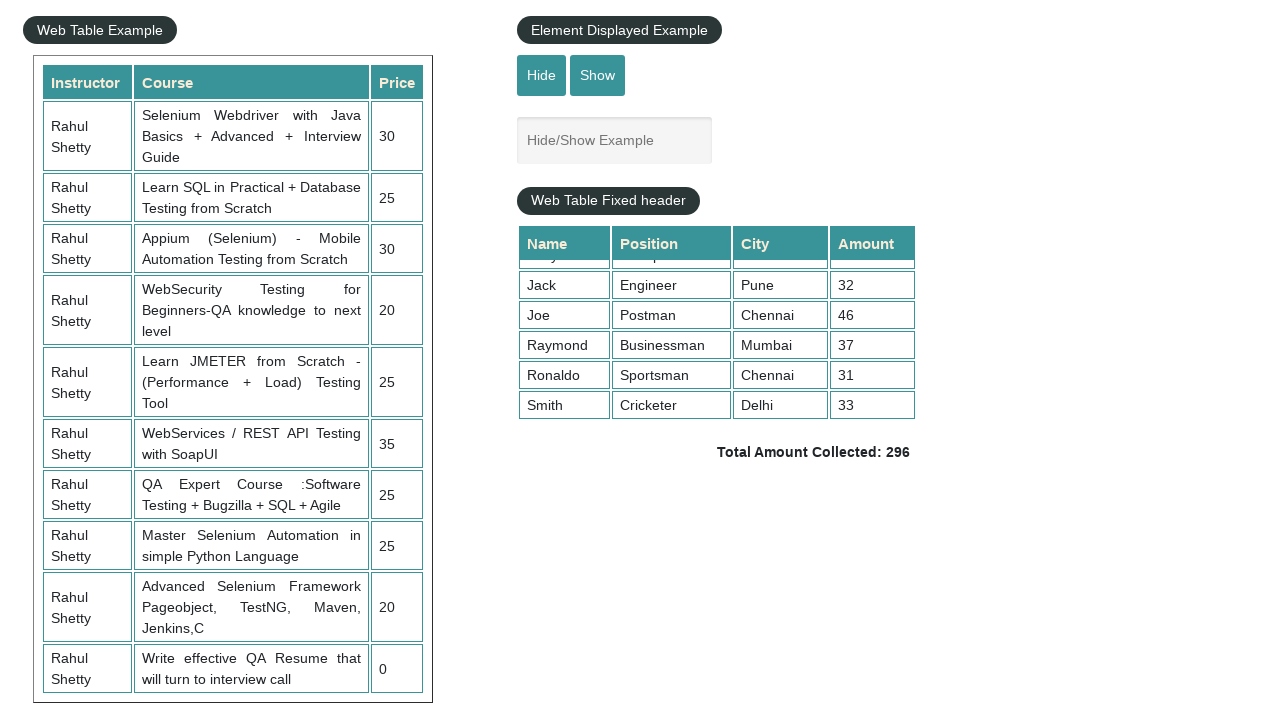

Located all values in the fourth column of the table
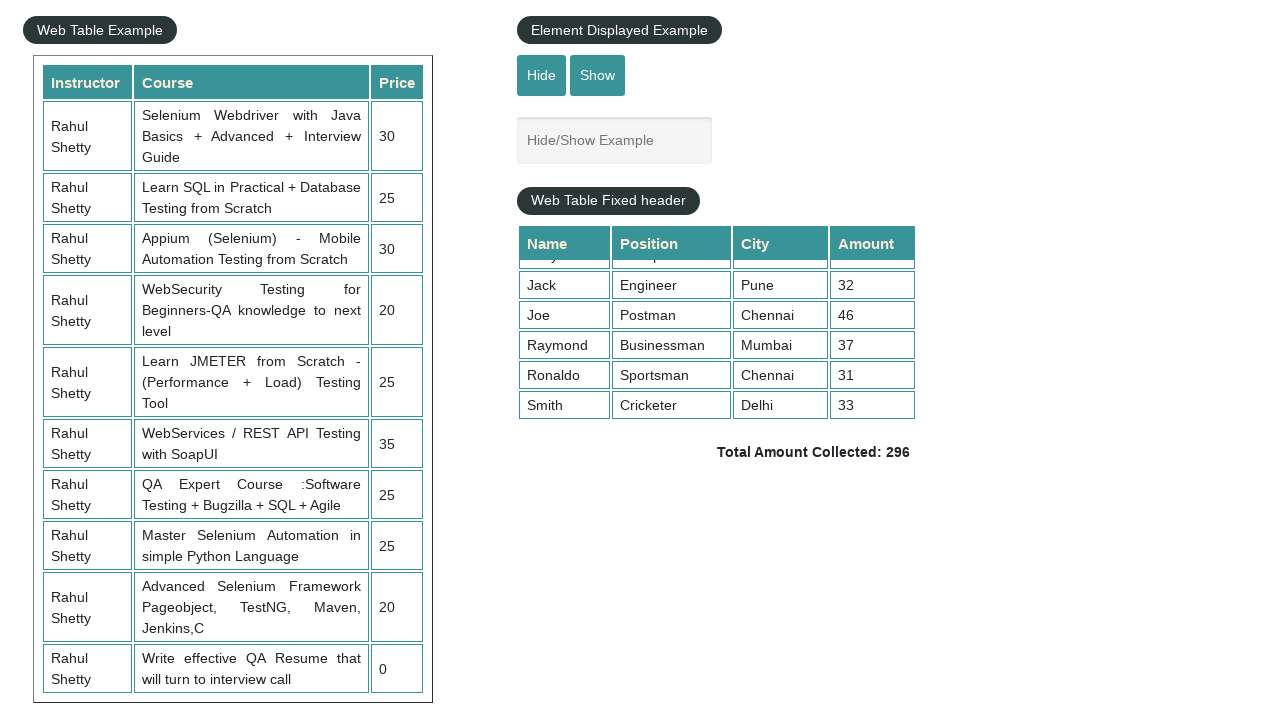

Extracted and summed all numerical values from fourth column: 296
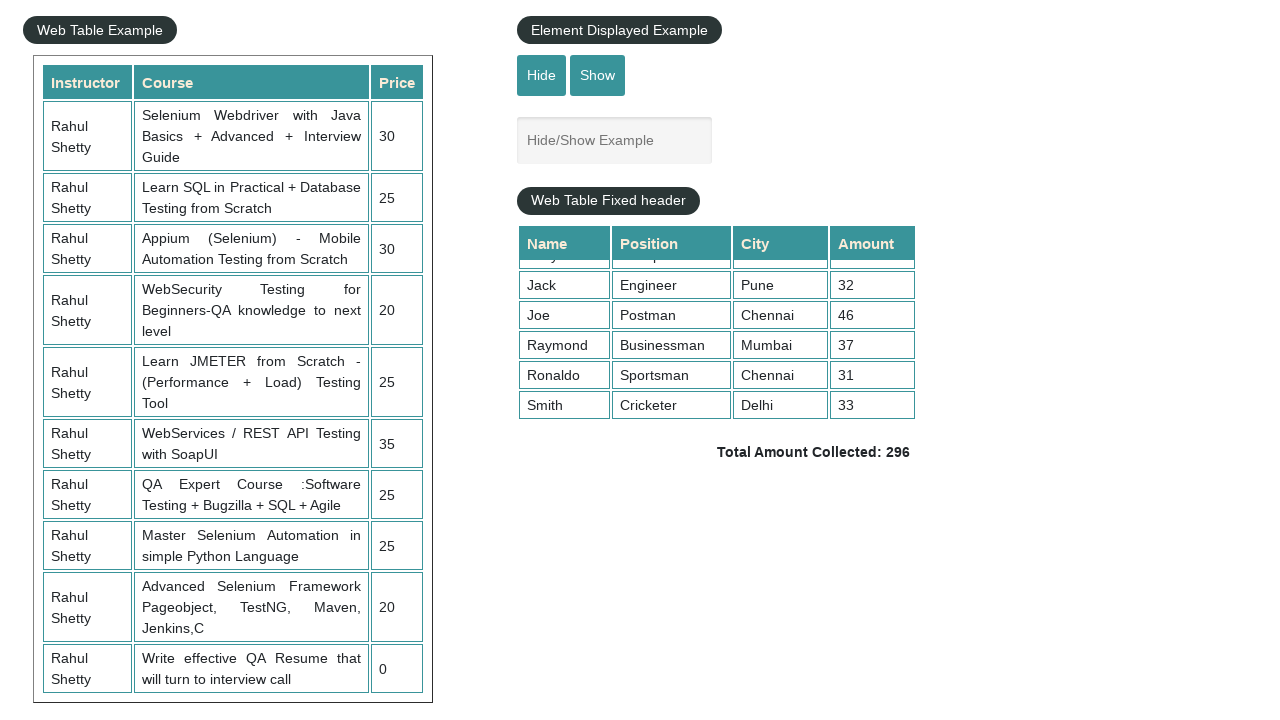

Retrieved displayed total amount text:  Total Amount Collected: 296 
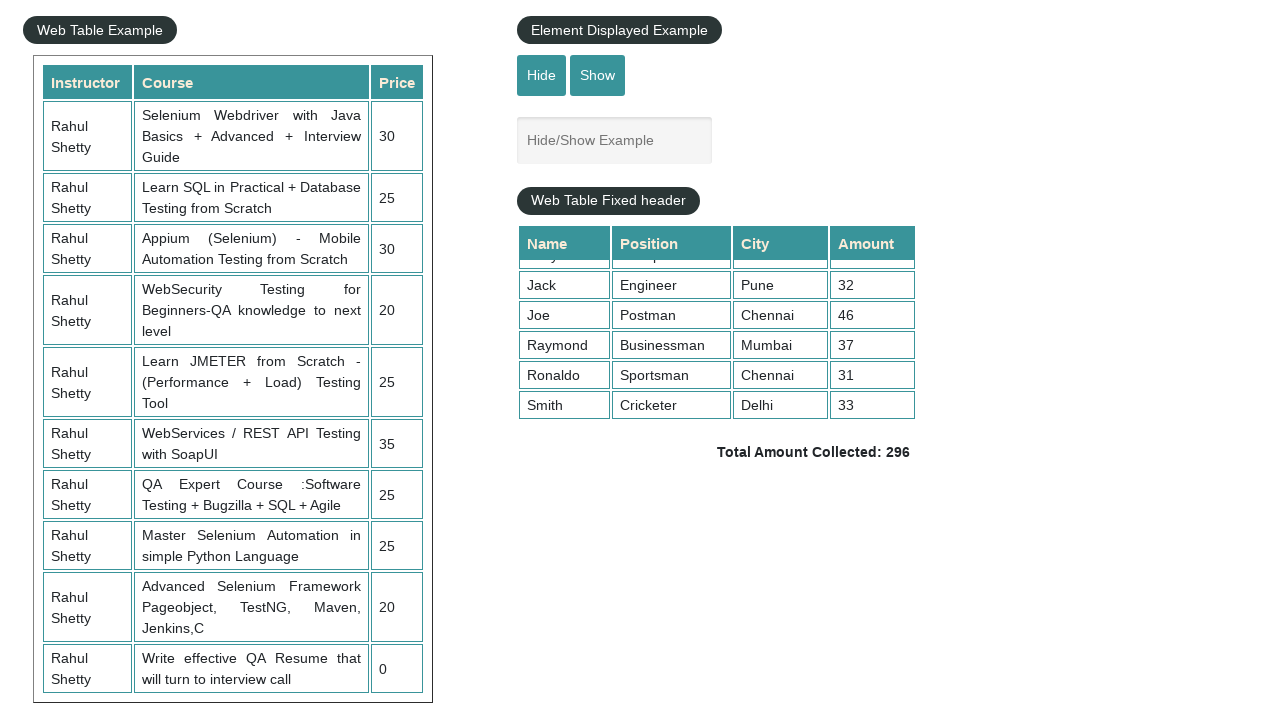

Parsed displayed total amount: 296
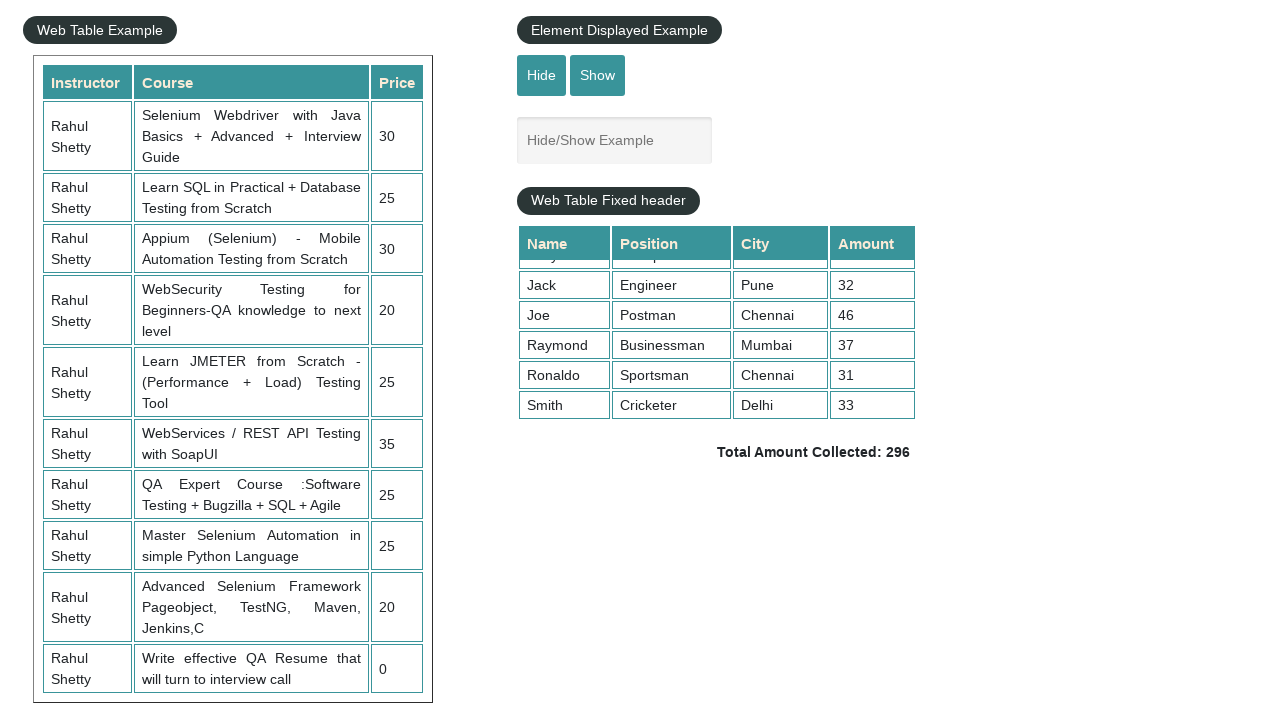

Verified sum of column values (296) matches displayed total (296)
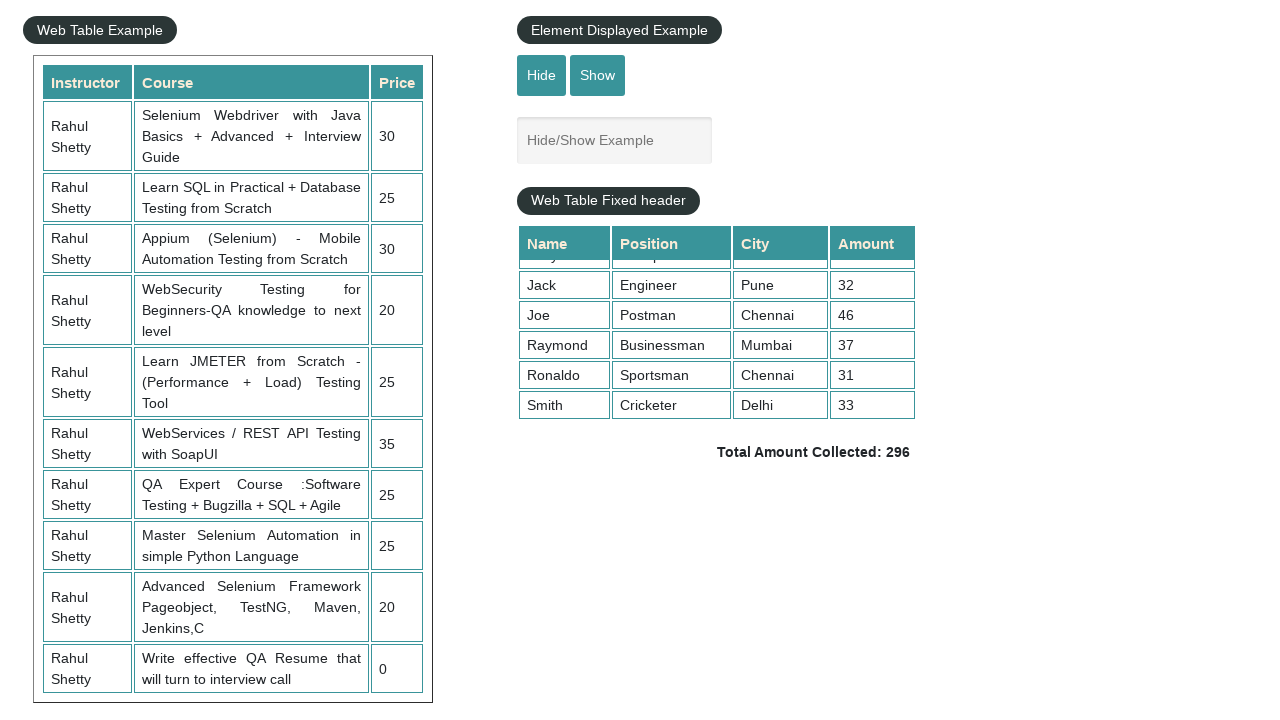

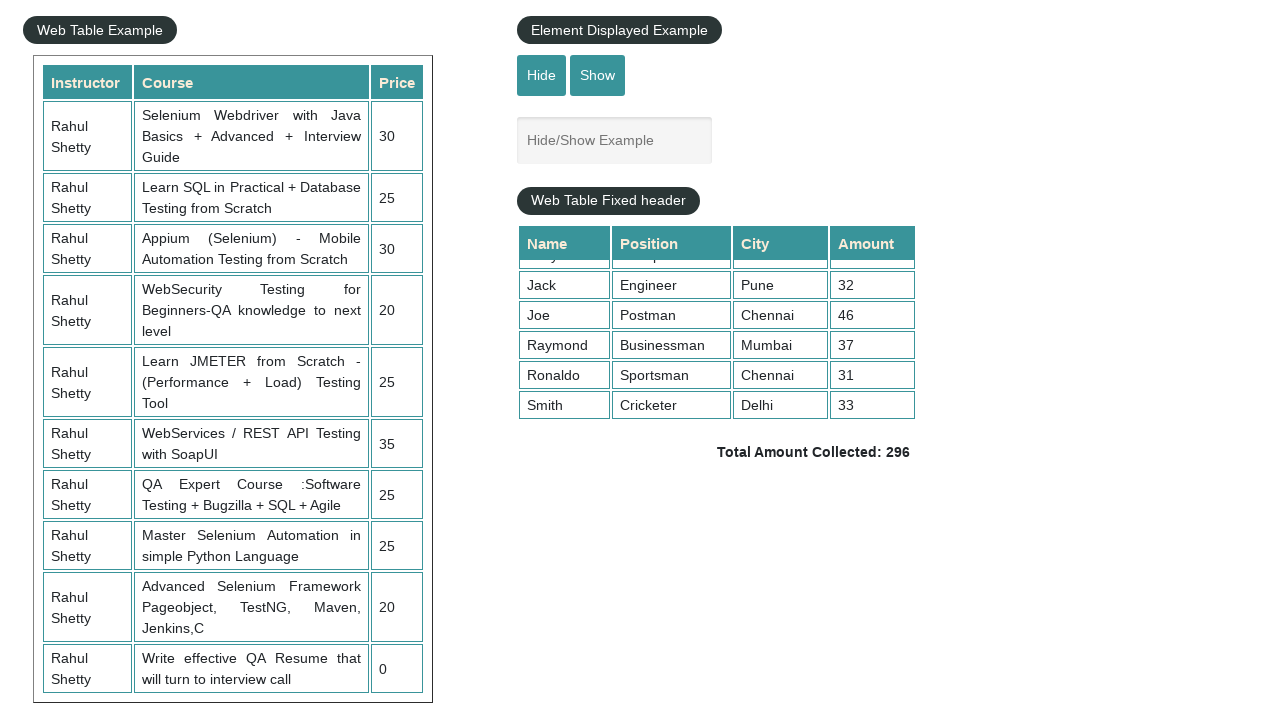